Tests opening footer links in new tabs by using keyboard shortcuts (Ctrl+Enter) on each link in the first column of the footer section, then switches through all opened tabs to verify pages load correctly.

Starting URL: https://rahulshettyacademy.com/AutomationPractice/

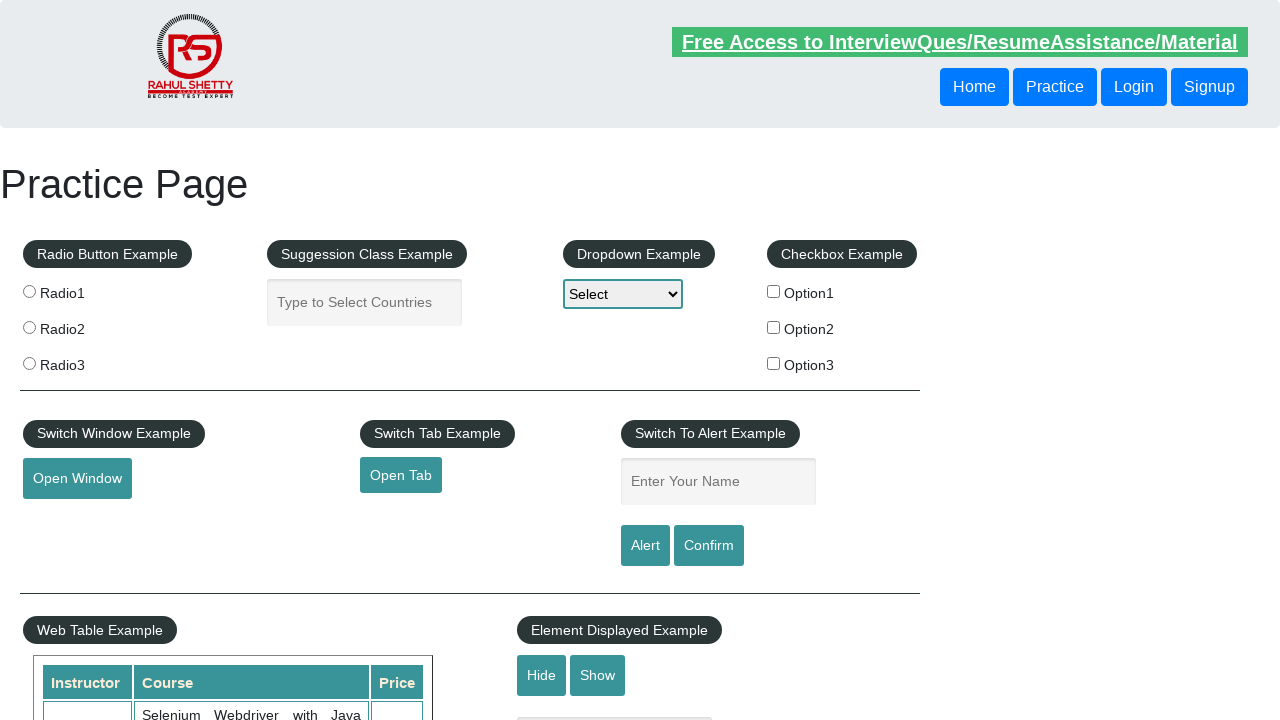

Footer section (#gf-BIG) loaded
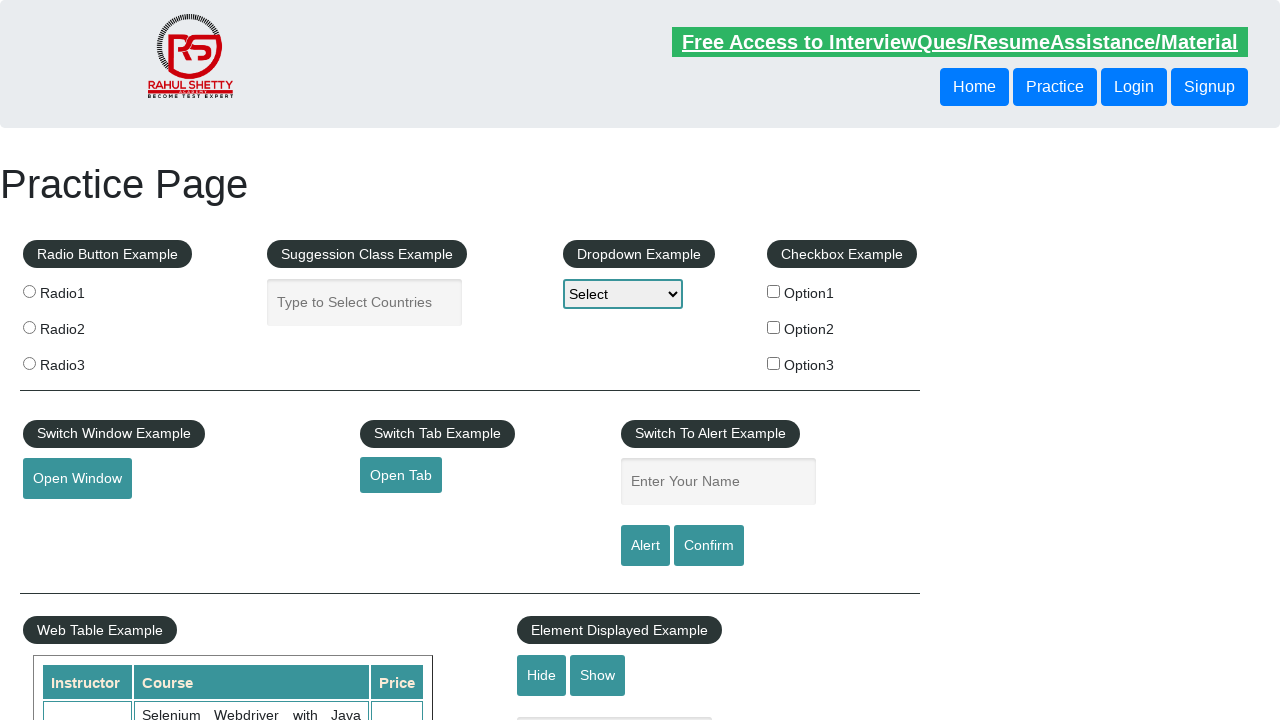

Located all links in first column of footer
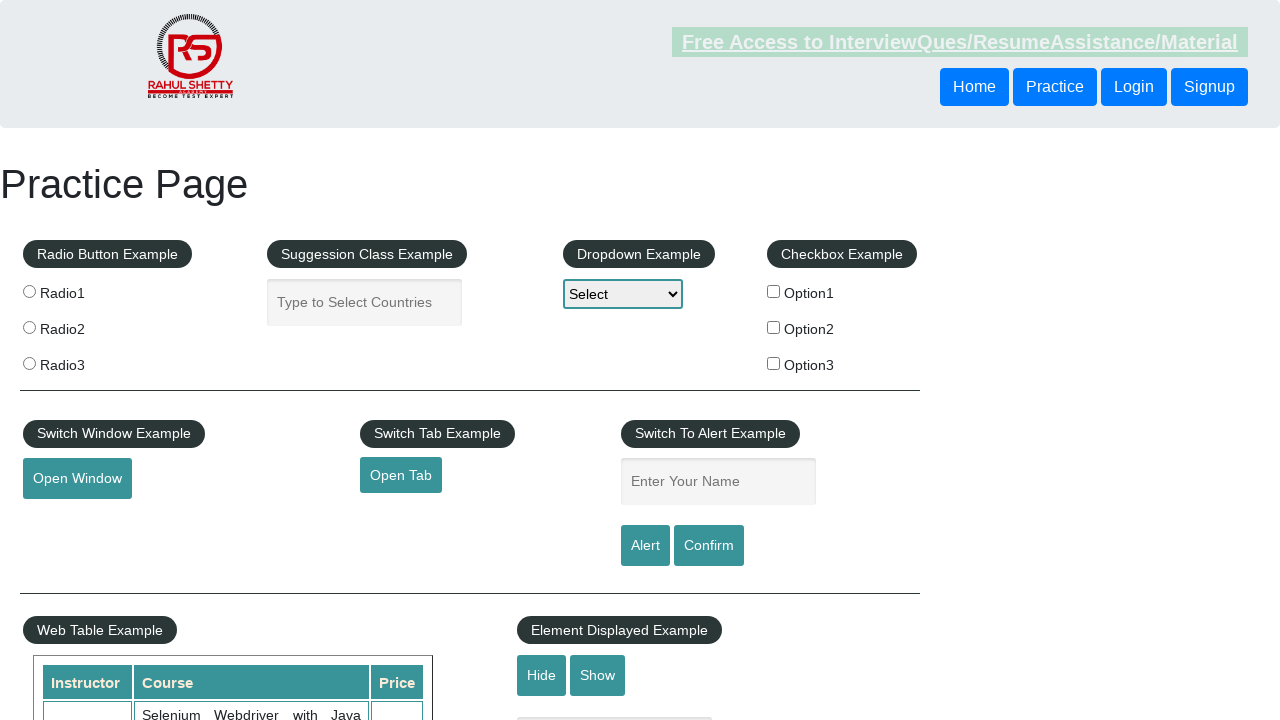

Found 5 links in footer first column
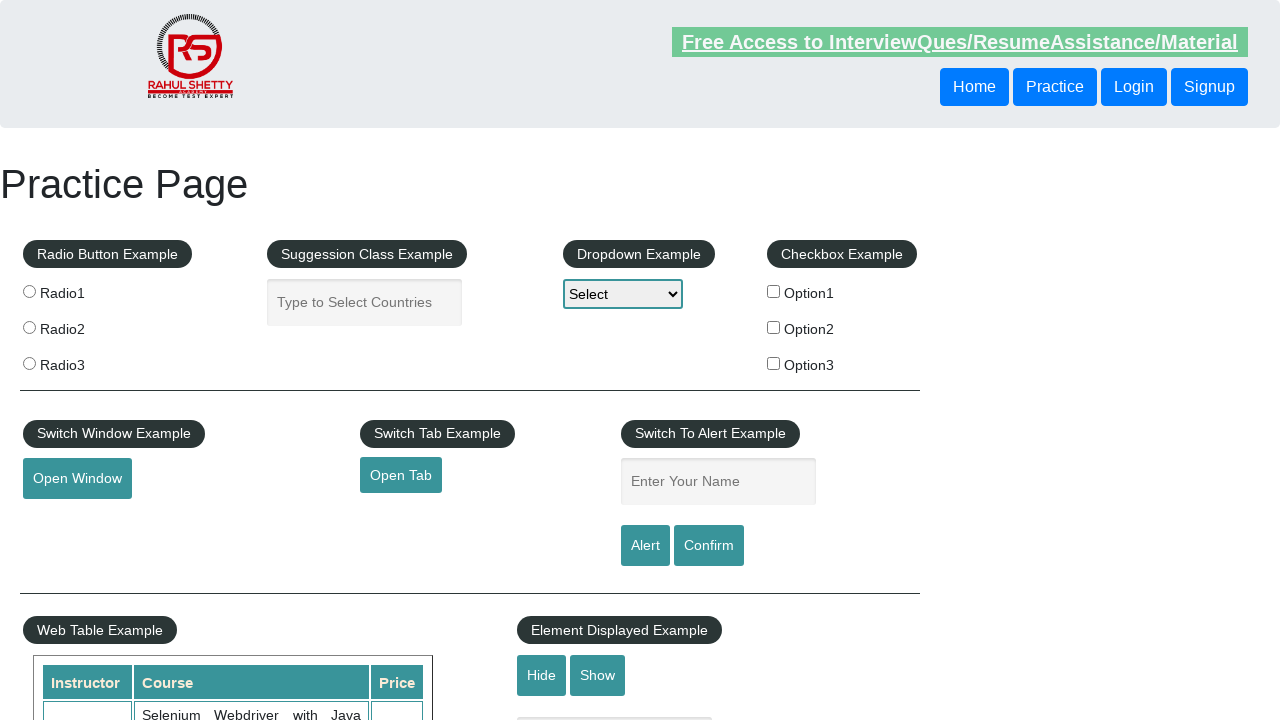

Opened footer link 1 in new tab using Ctrl+Click at (68, 520) on xpath=//div[@id='gf-BIG']//table/tbody/tr/td[1]/ul//a >> nth=1
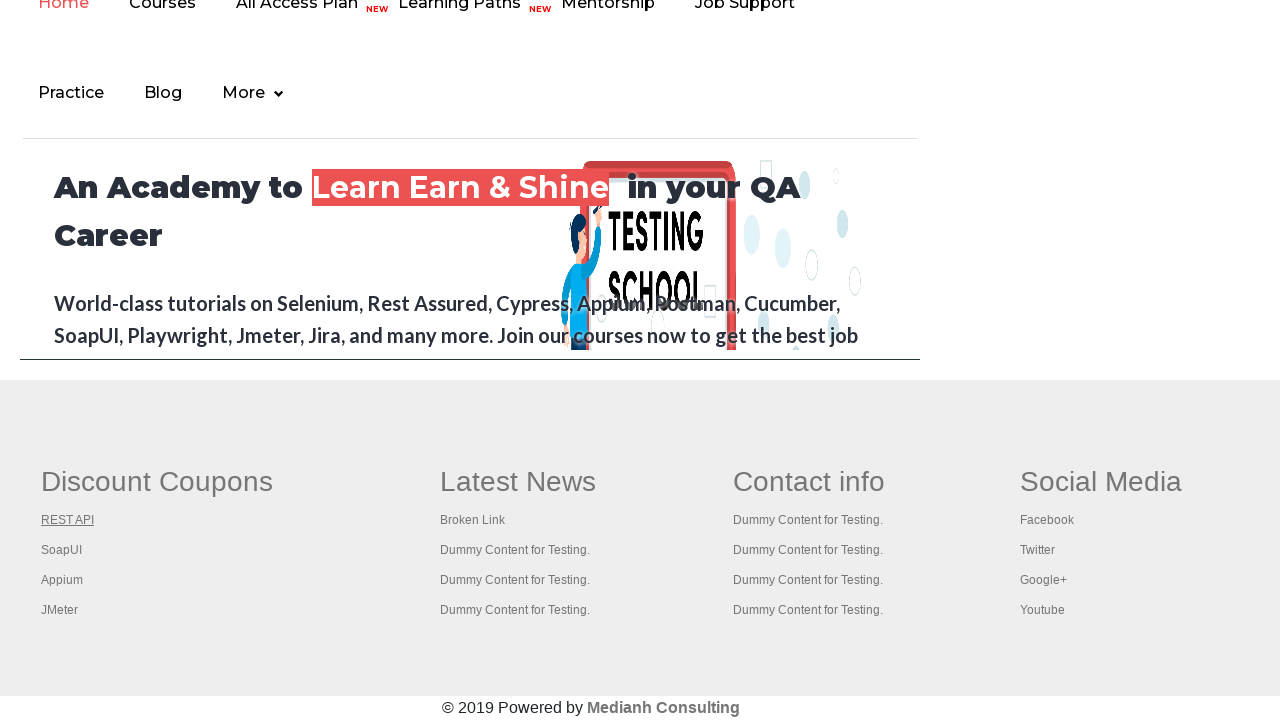

Waited 2 seconds after opening link 1
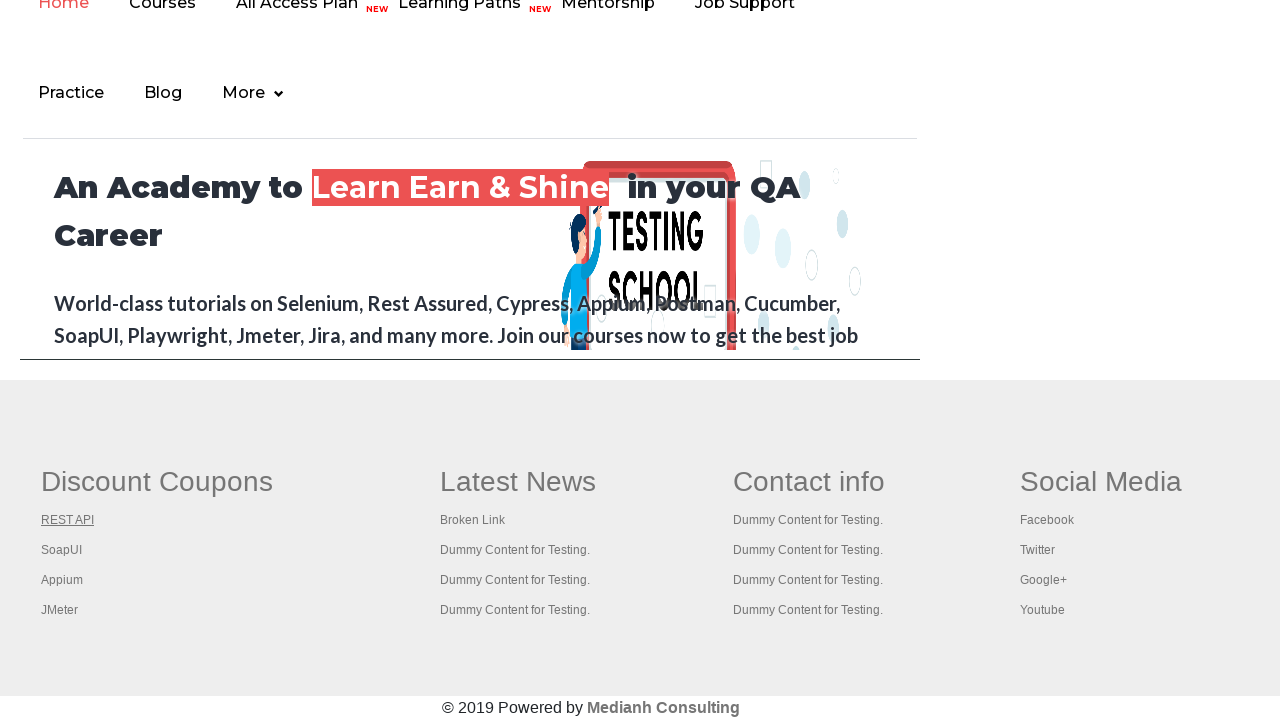

Opened footer link 2 in new tab using Ctrl+Click at (62, 550) on xpath=//div[@id='gf-BIG']//table/tbody/tr/td[1]/ul//a >> nth=2
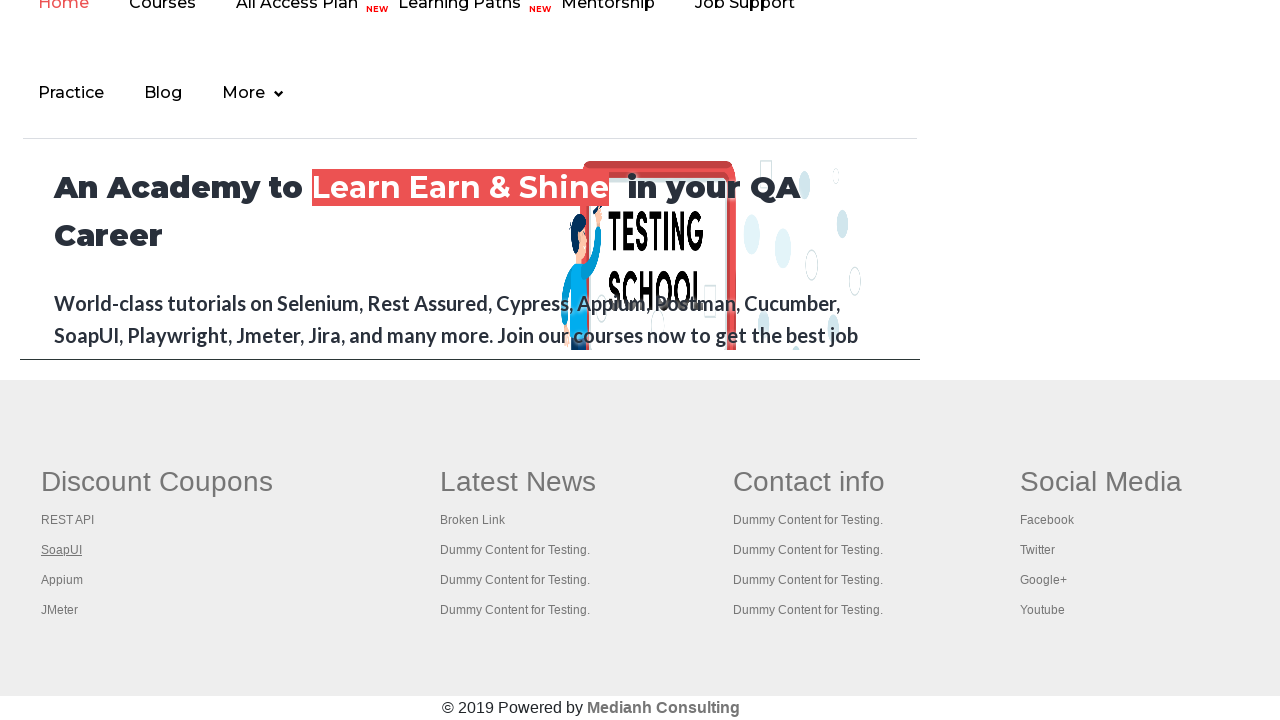

Waited 2 seconds after opening link 2
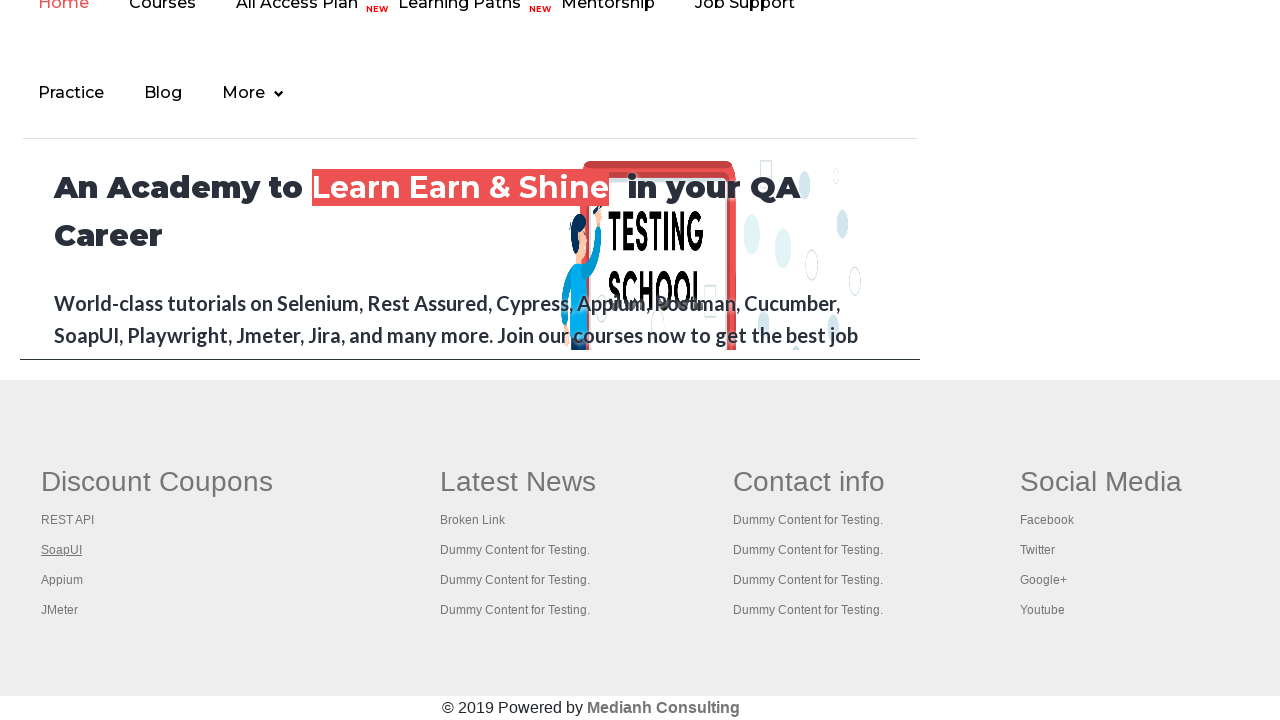

Opened footer link 3 in new tab using Ctrl+Click at (62, 580) on xpath=//div[@id='gf-BIG']//table/tbody/tr/td[1]/ul//a >> nth=3
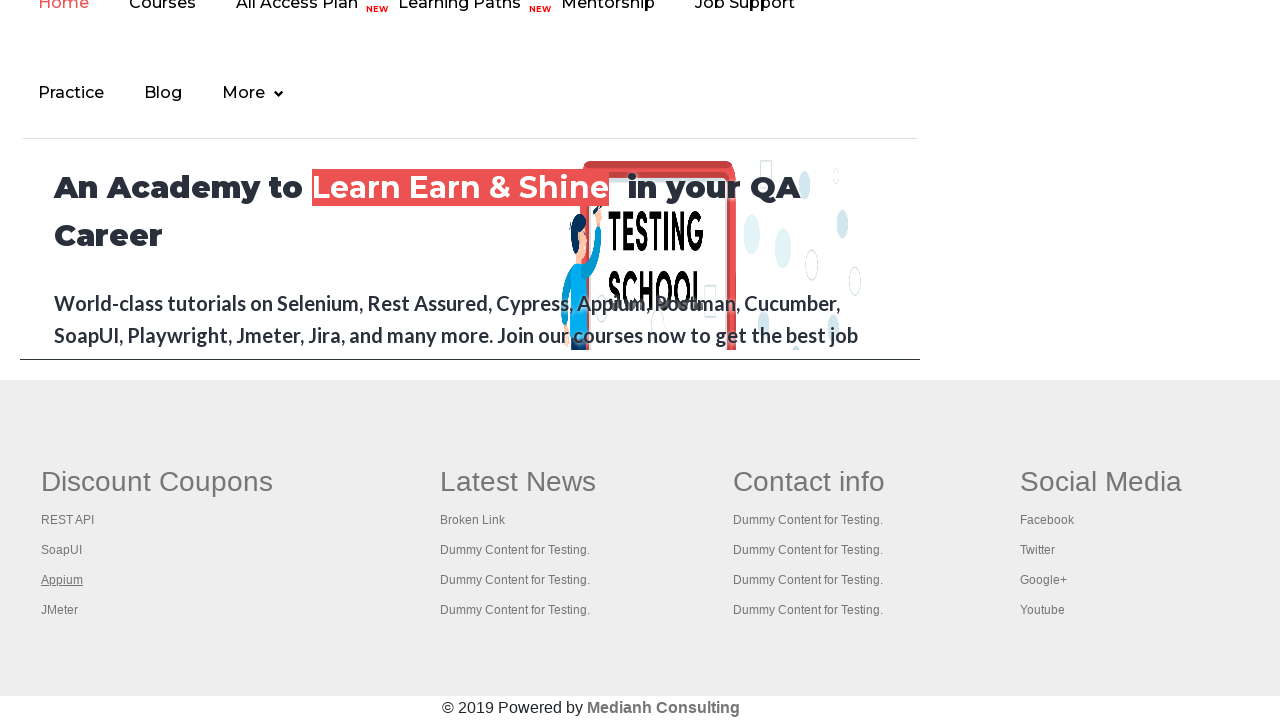

Waited 2 seconds after opening link 3
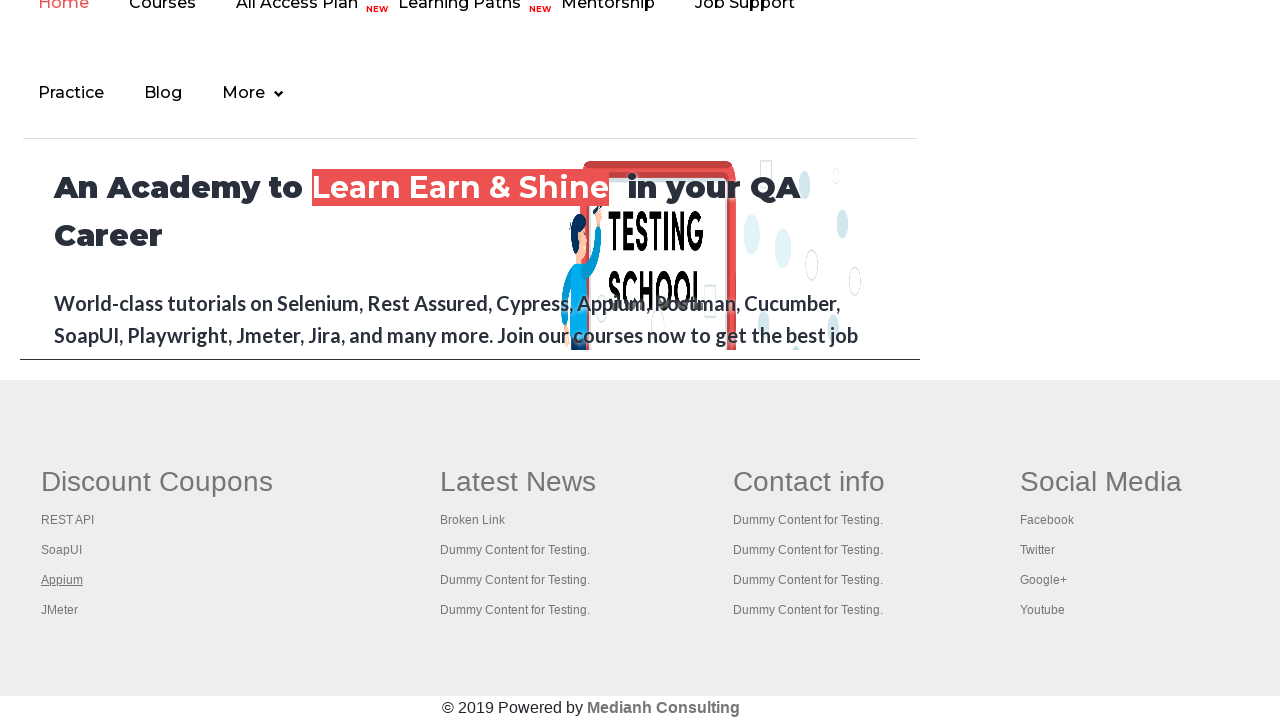

Opened footer link 4 in new tab using Ctrl+Click at (60, 610) on xpath=//div[@id='gf-BIG']//table/tbody/tr/td[1]/ul//a >> nth=4
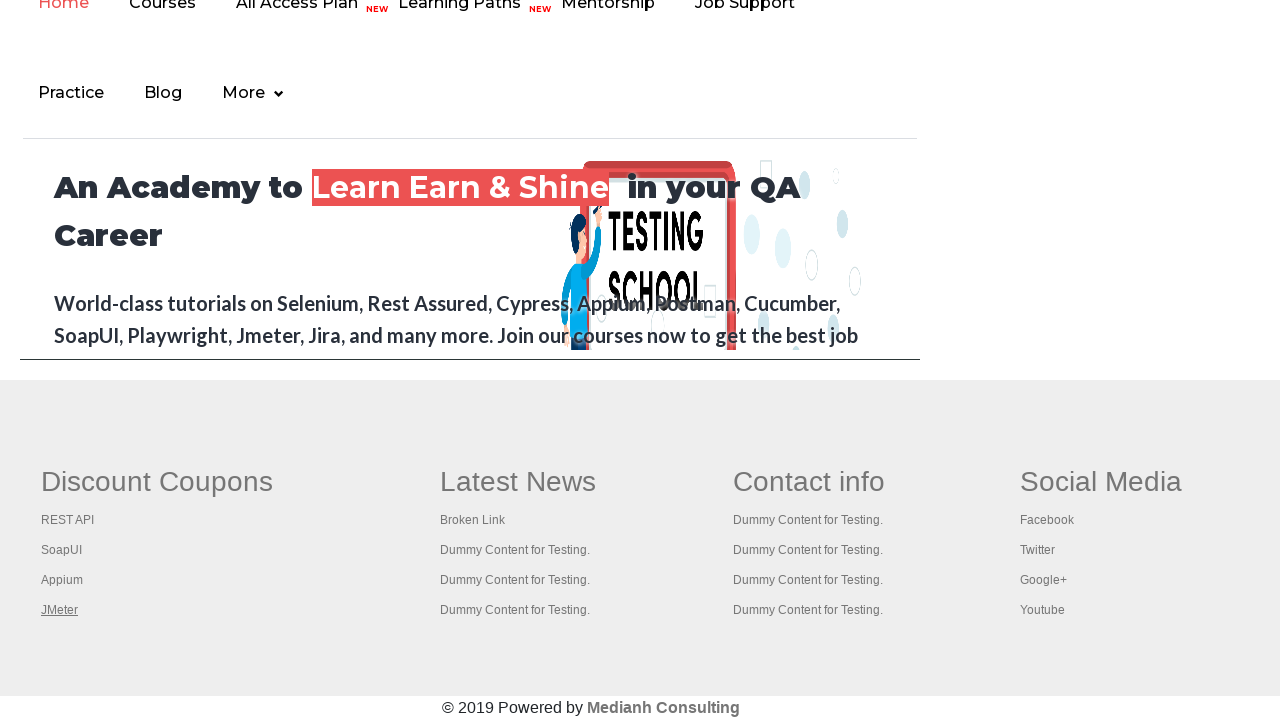

Waited 2 seconds after opening link 4
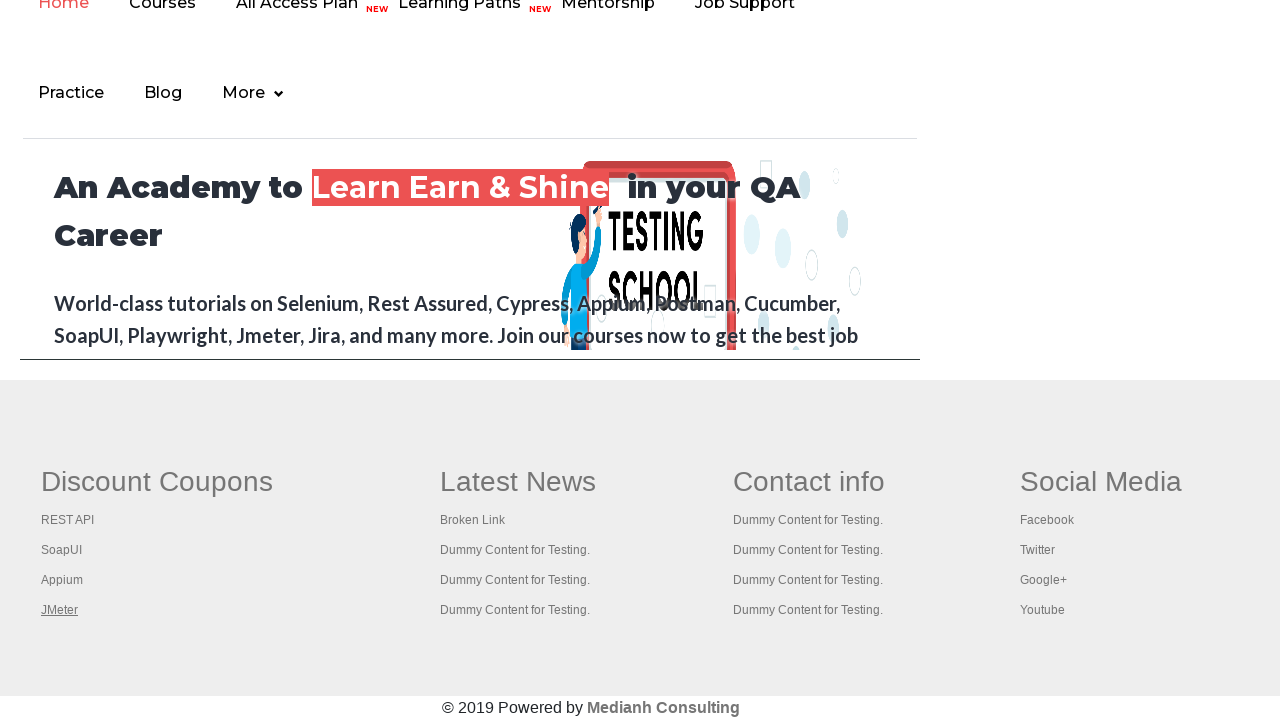

Retrieved all 5 open tabs/pages from context
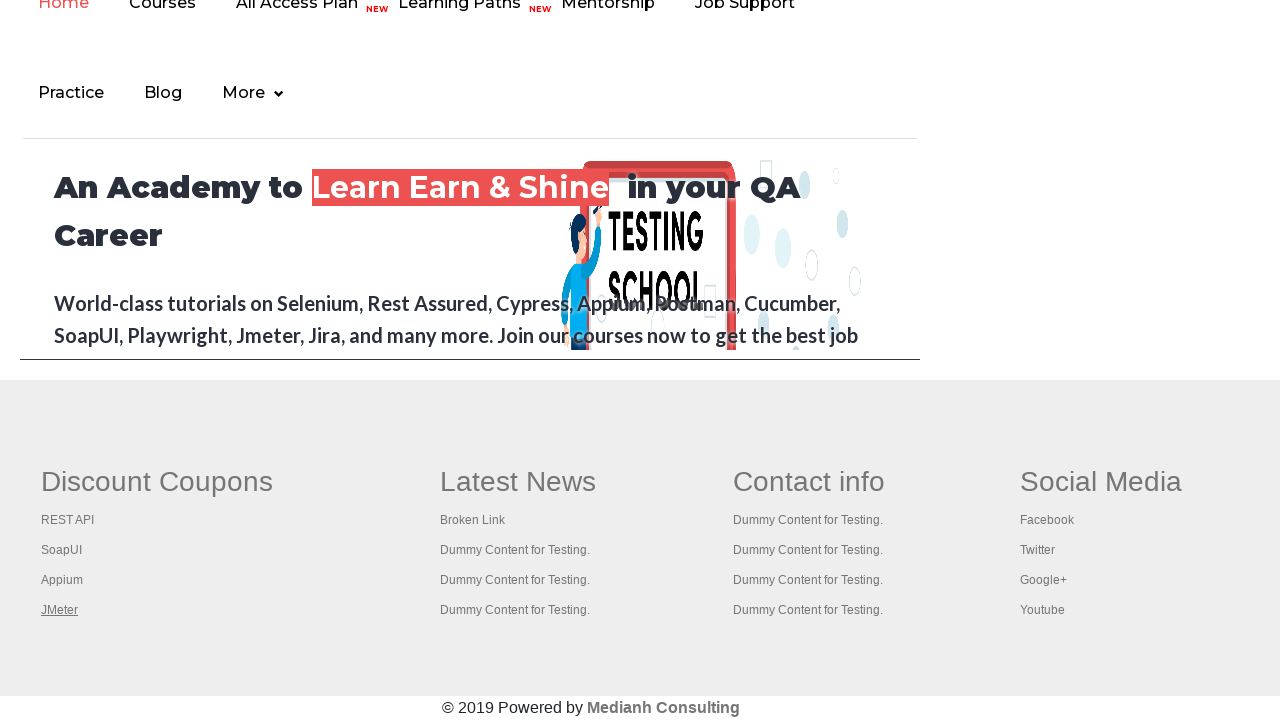

Switched to a tab and brought it to front
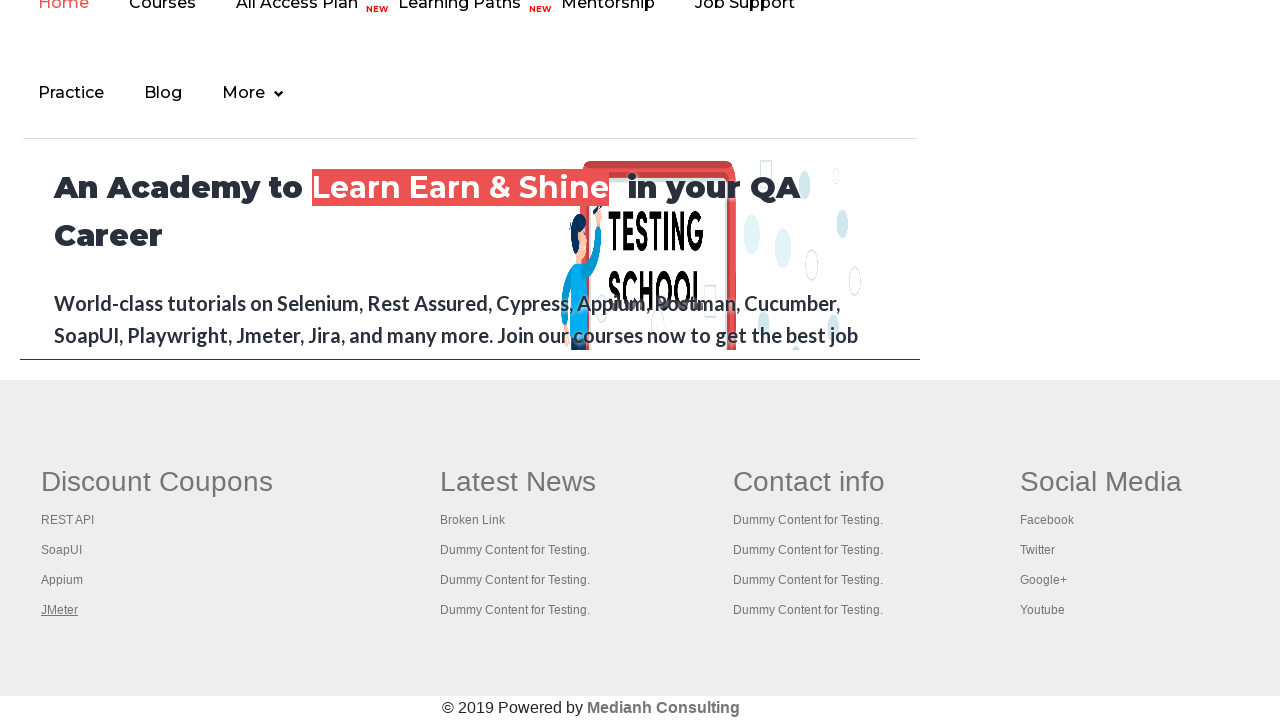

Page loaded with domcontentloaded state
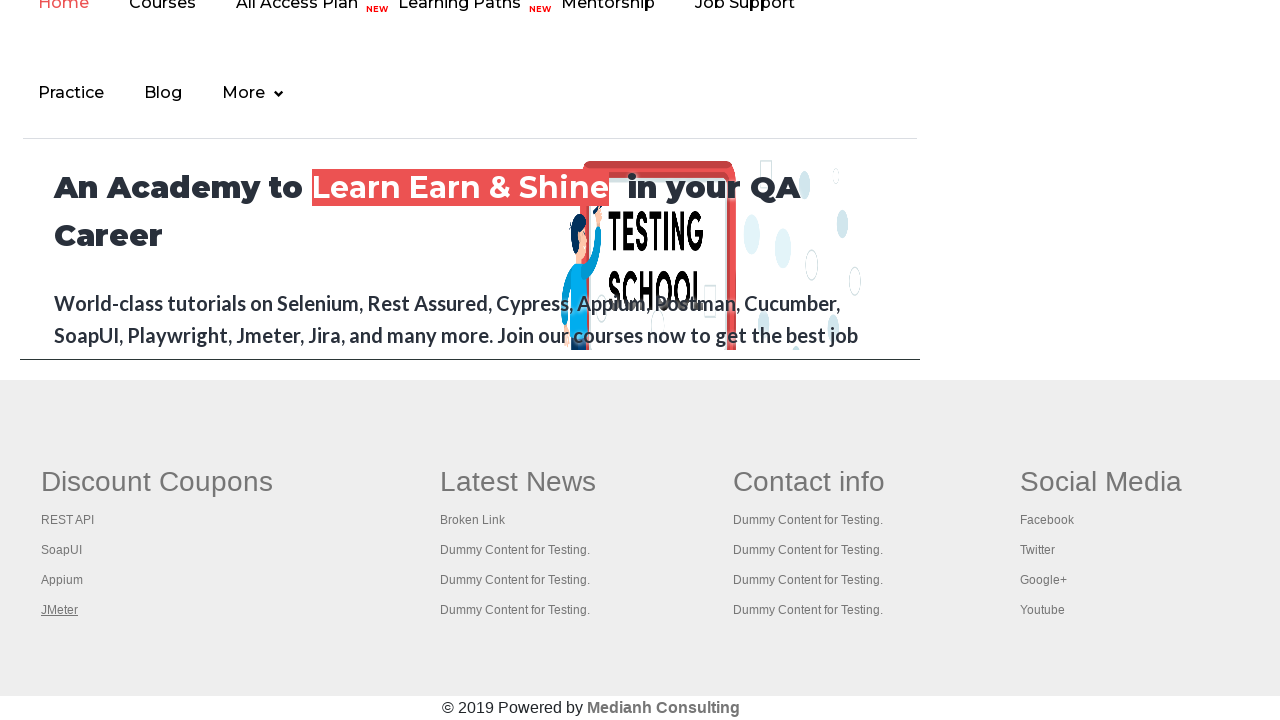

Switched to a tab and brought it to front
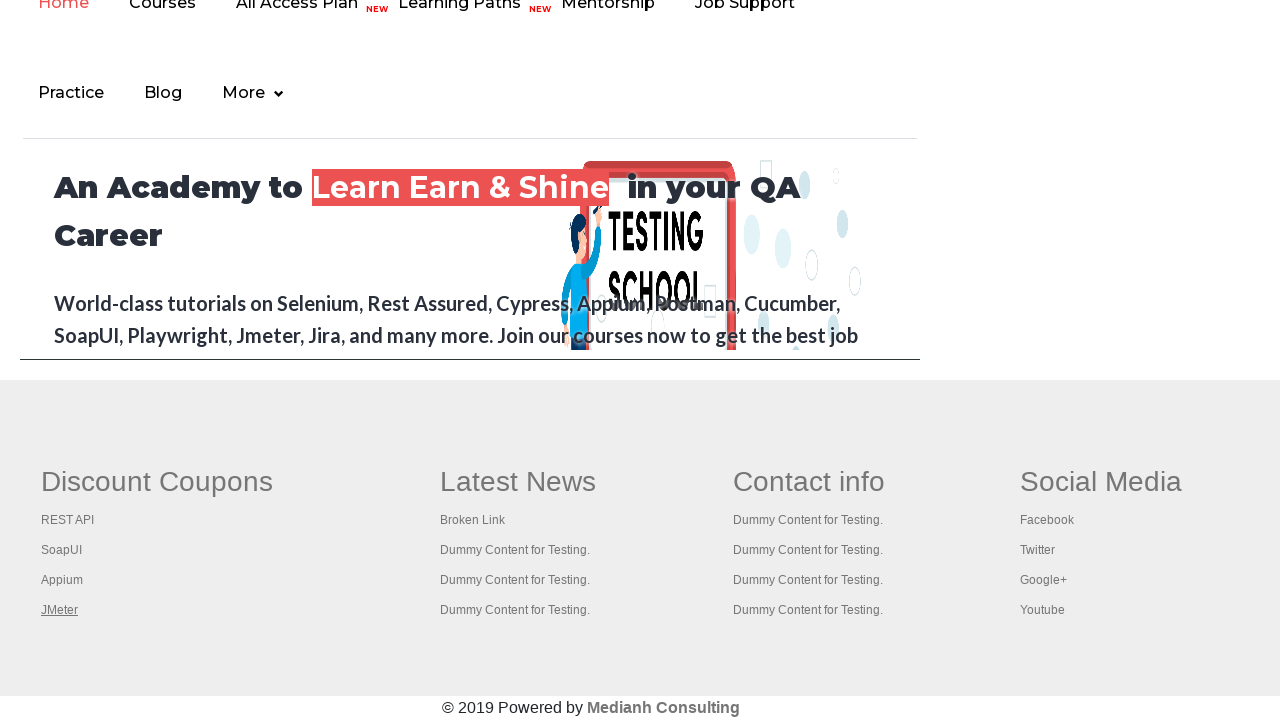

Page loaded with domcontentloaded state
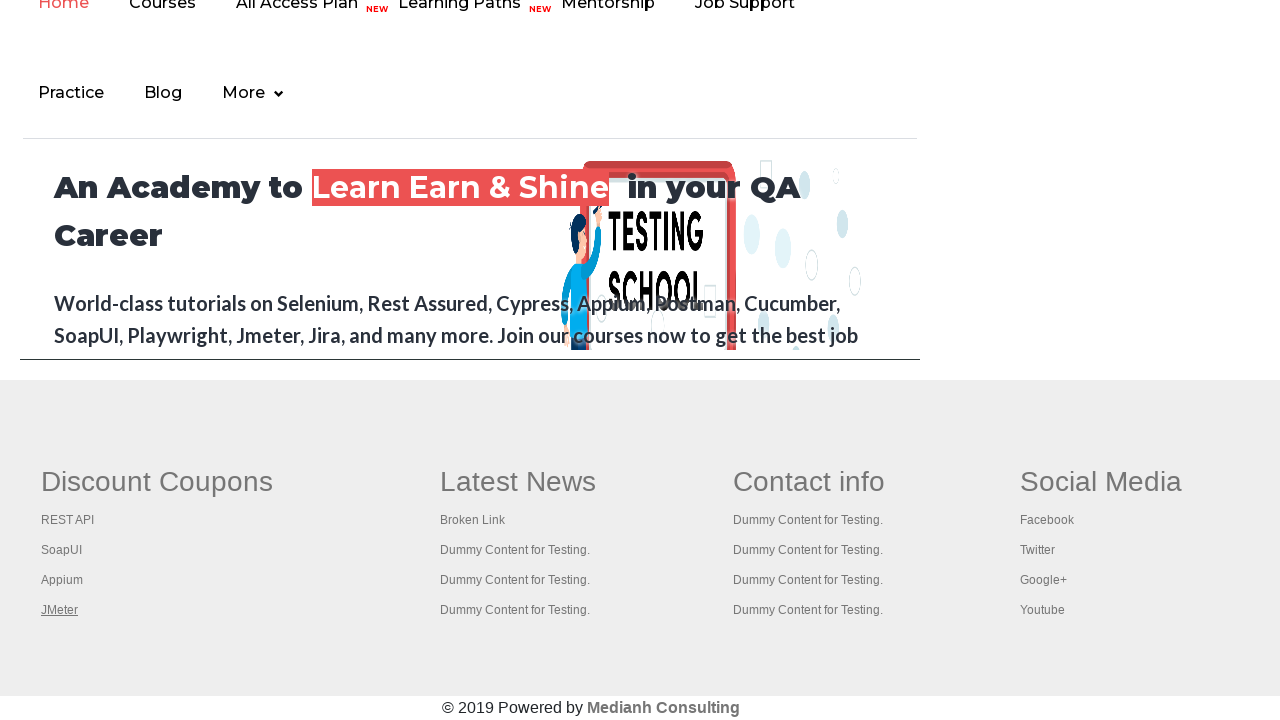

Switched to a tab and brought it to front
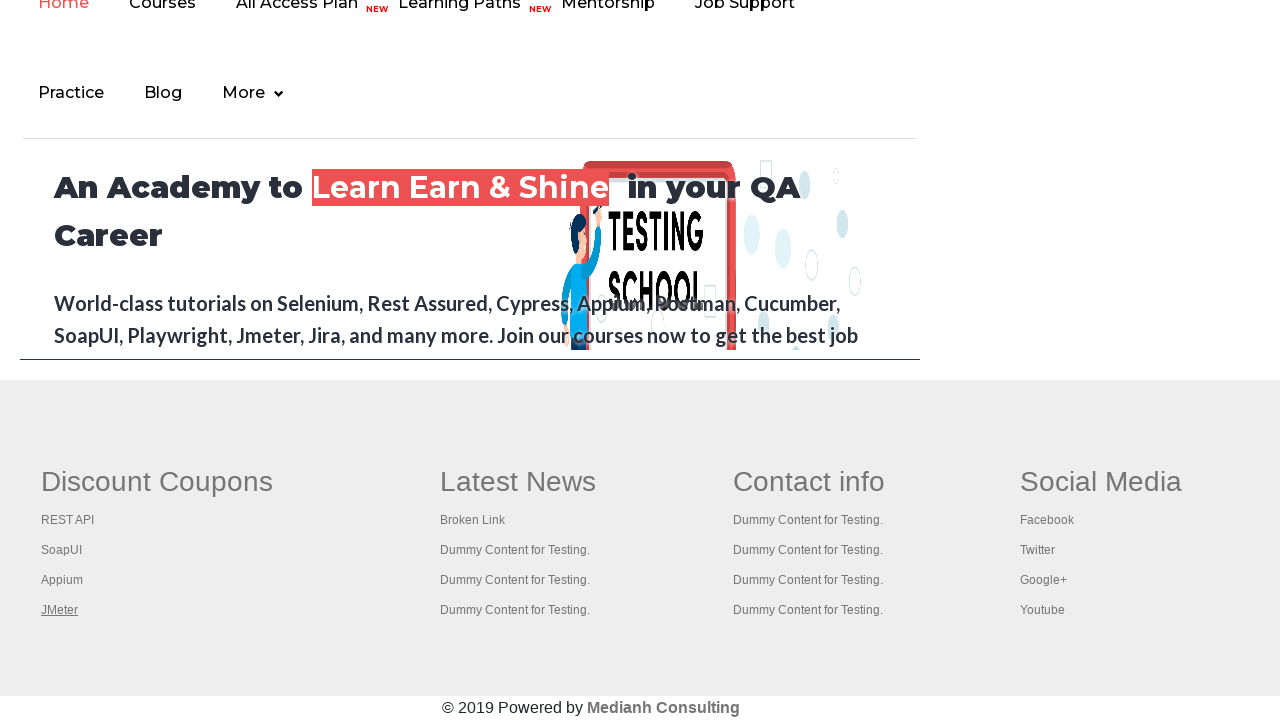

Page loaded with domcontentloaded state
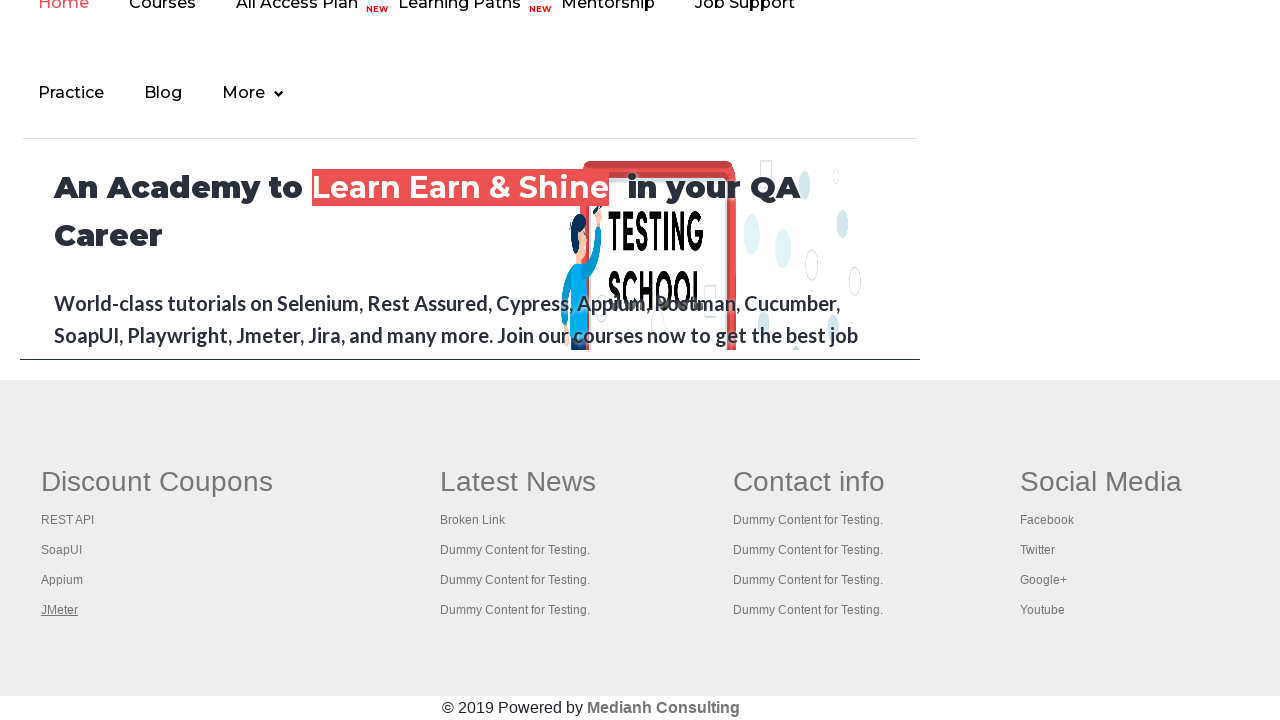

Switched to a tab and brought it to front
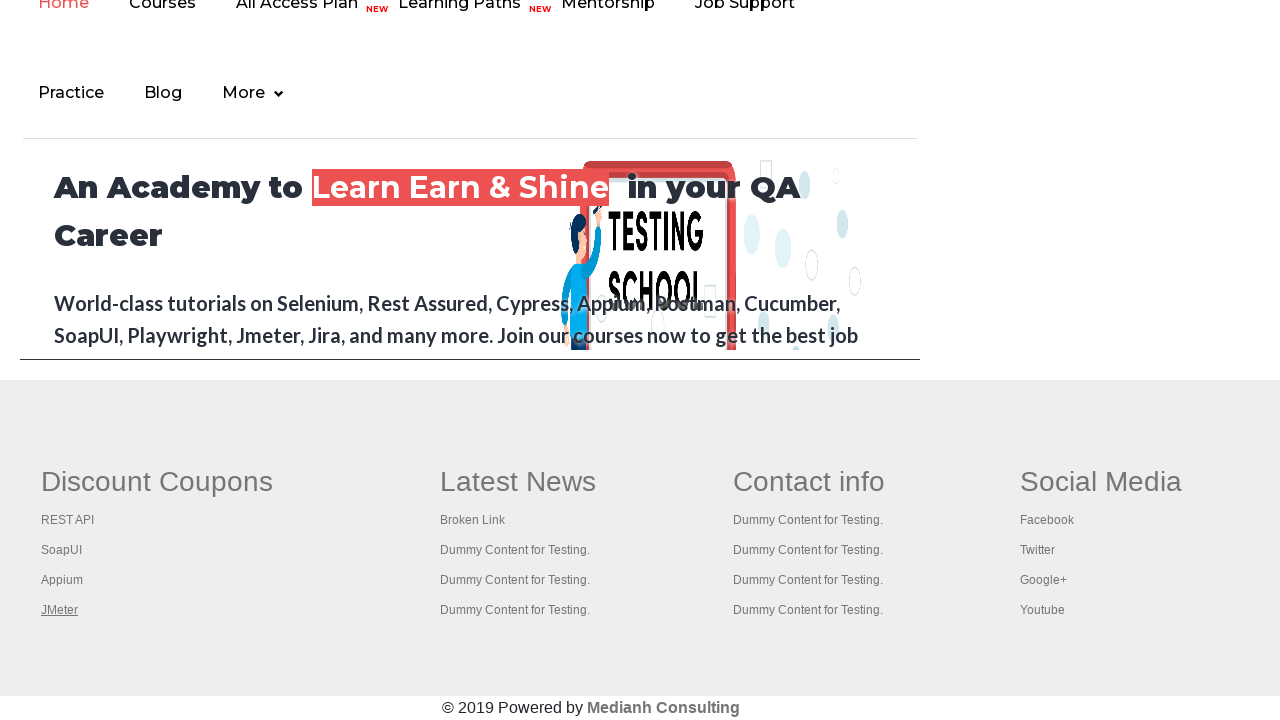

Page loaded with domcontentloaded state
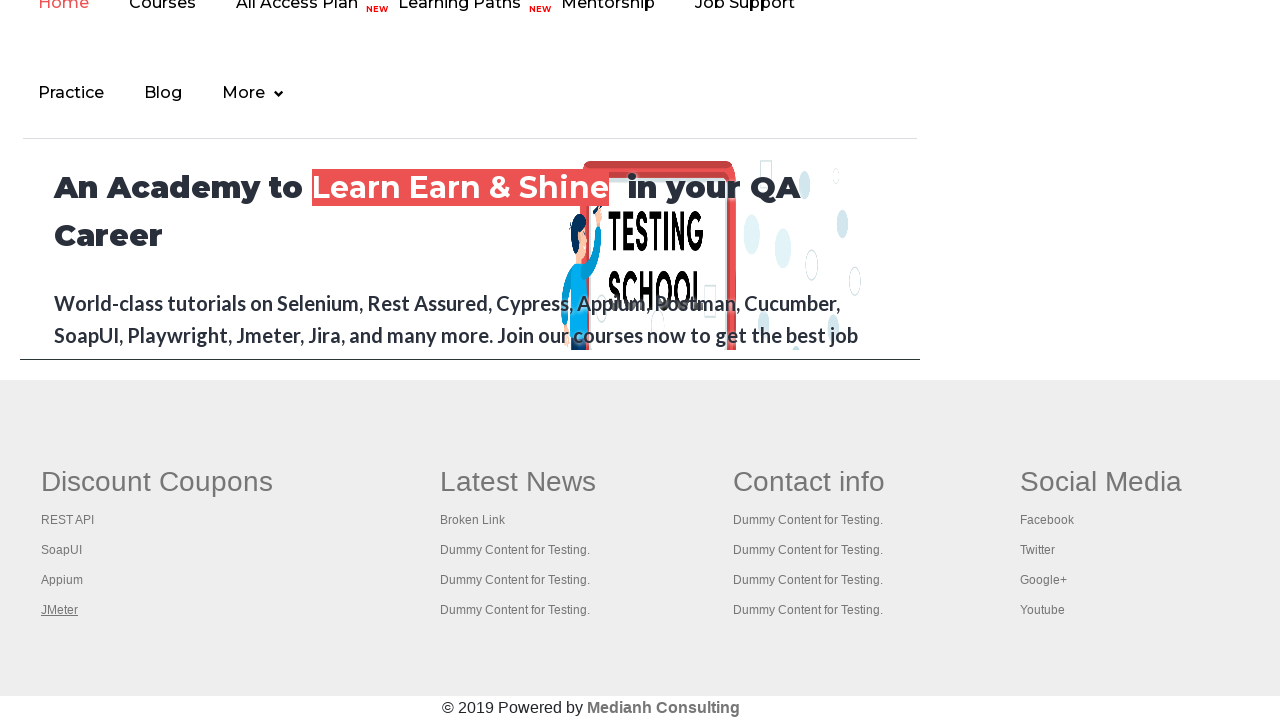

Switched to a tab and brought it to front
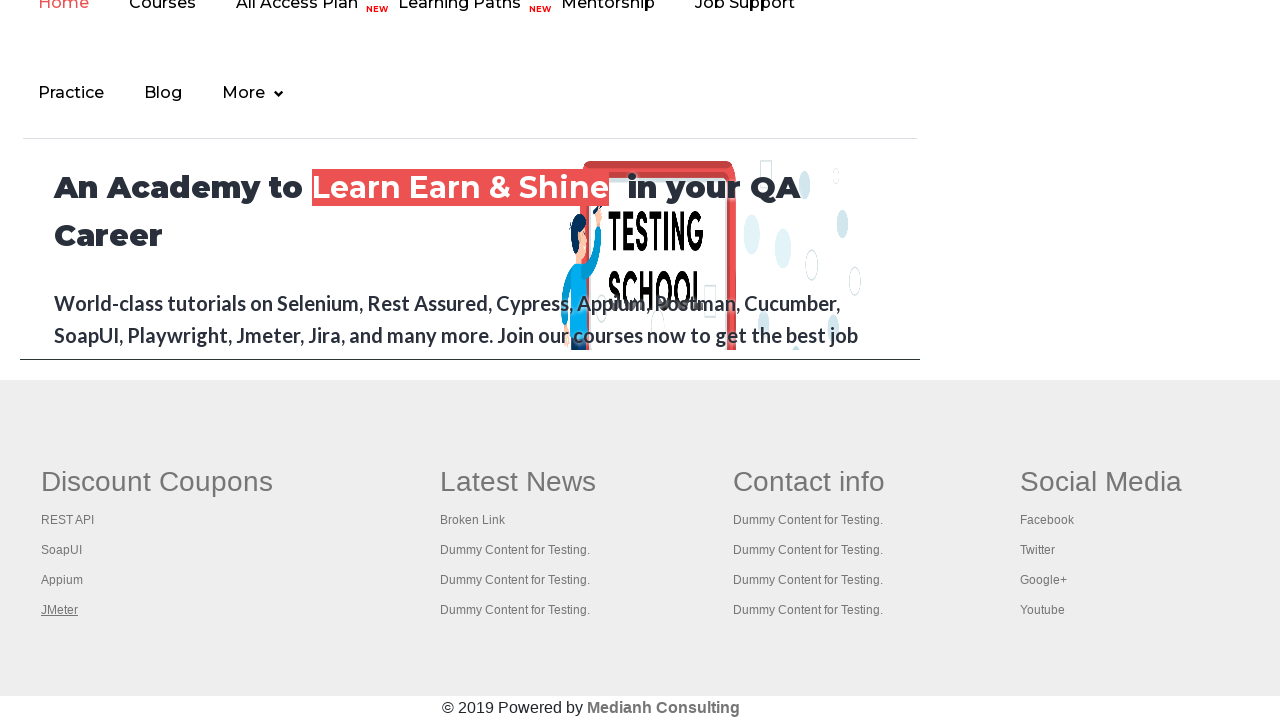

Page loaded with domcontentloaded state
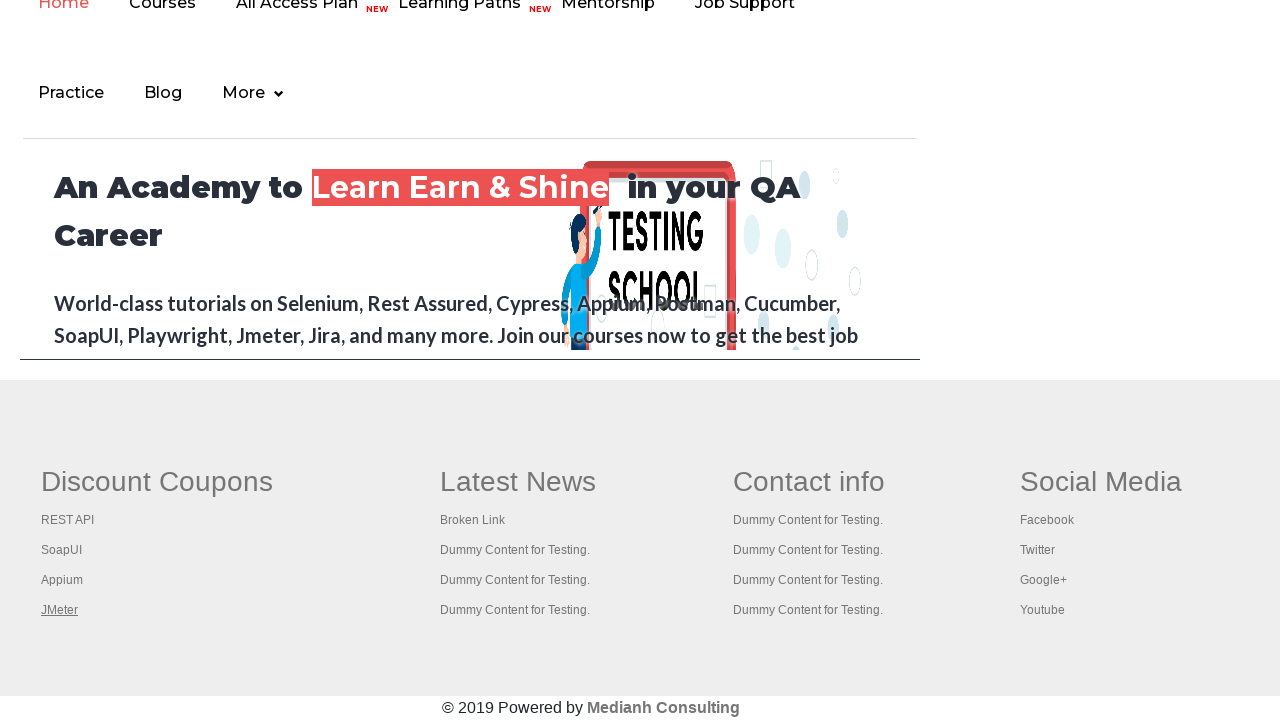

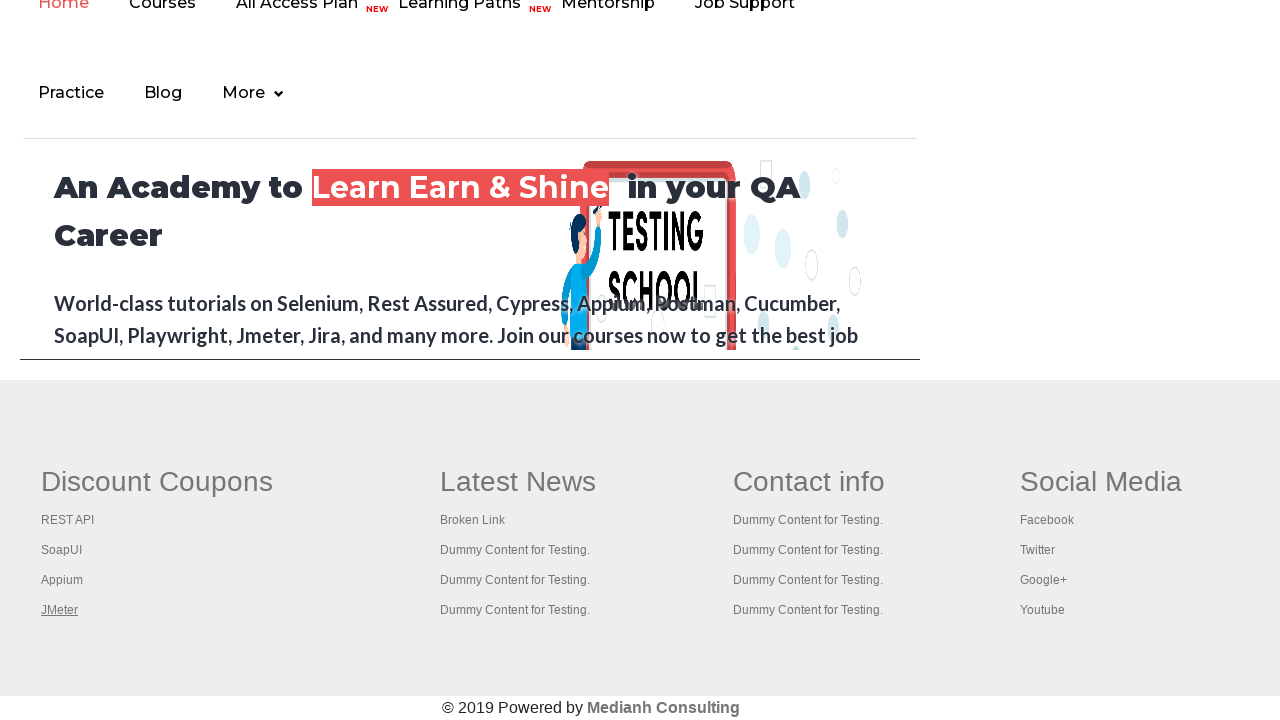